Tests static dropdown functionality by selecting currency options using three different methods: by index, by visible text, and by value.

Starting URL: https://rahulshettyacademy.com/dropdownsPractise/

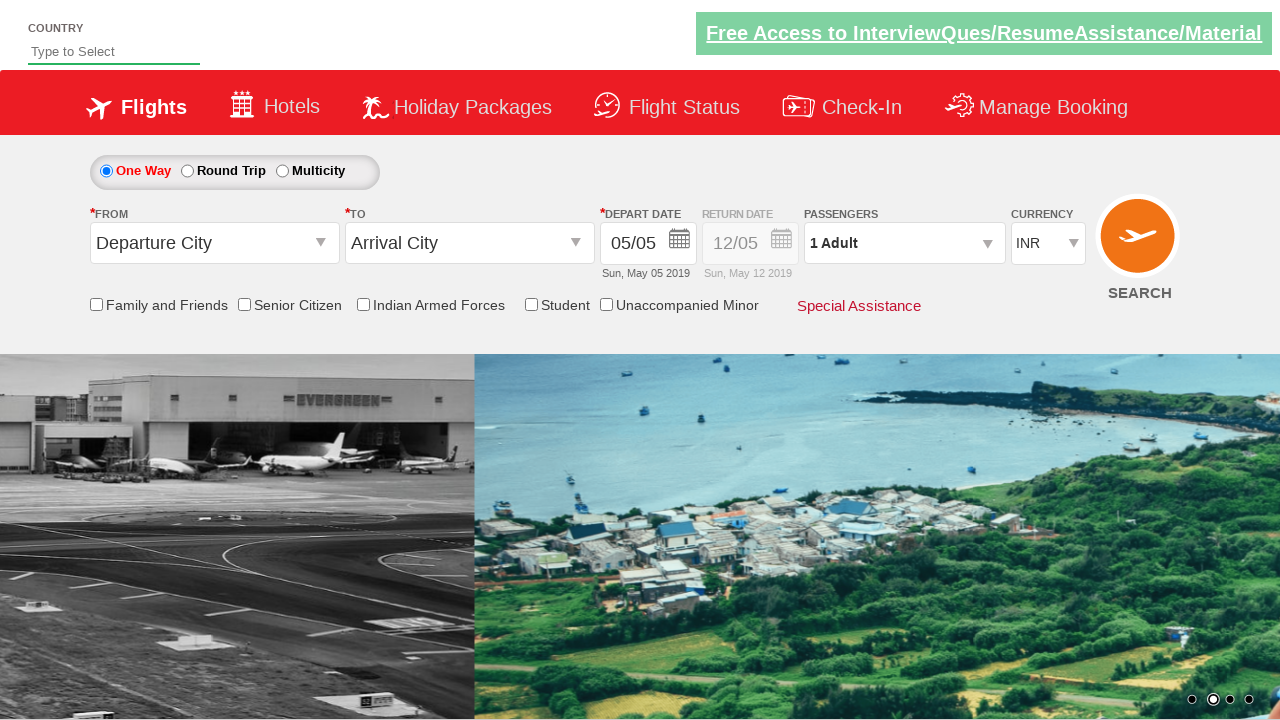

Selected dropdown option by index 2 (third option) on #ctl00_mainContent_DropDownListCurrency
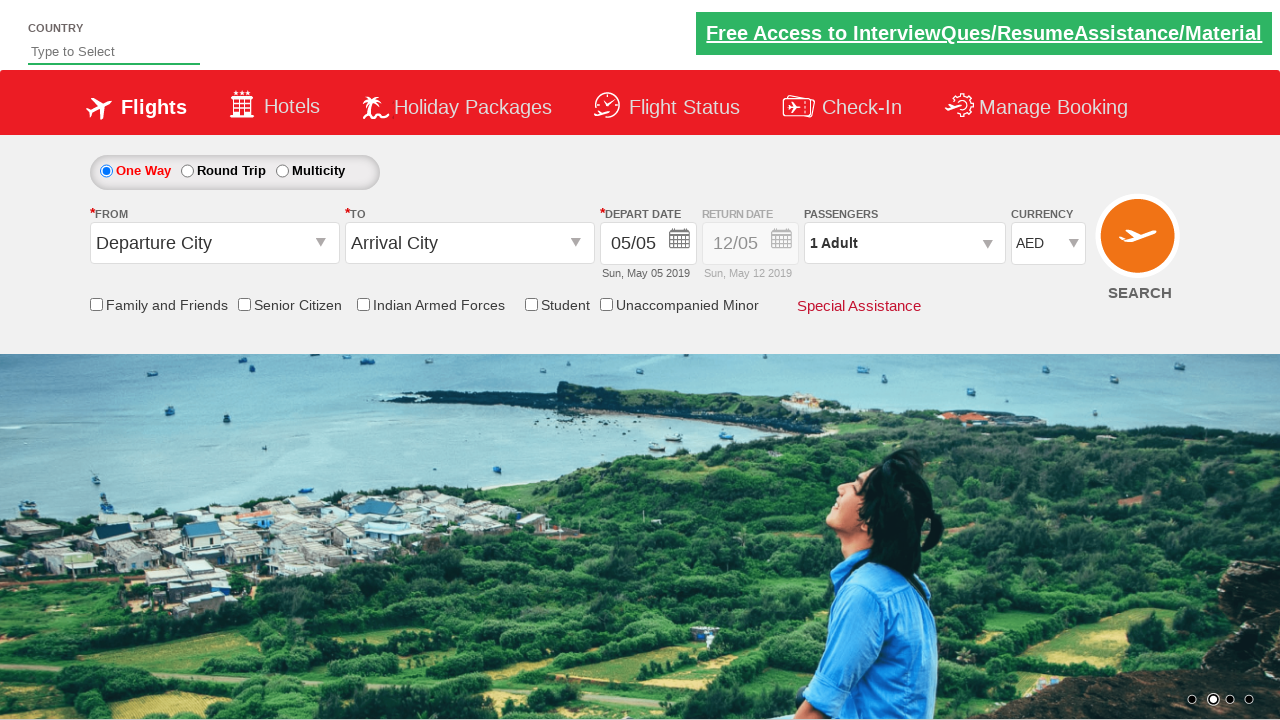

Waited 500ms for selection to take effect
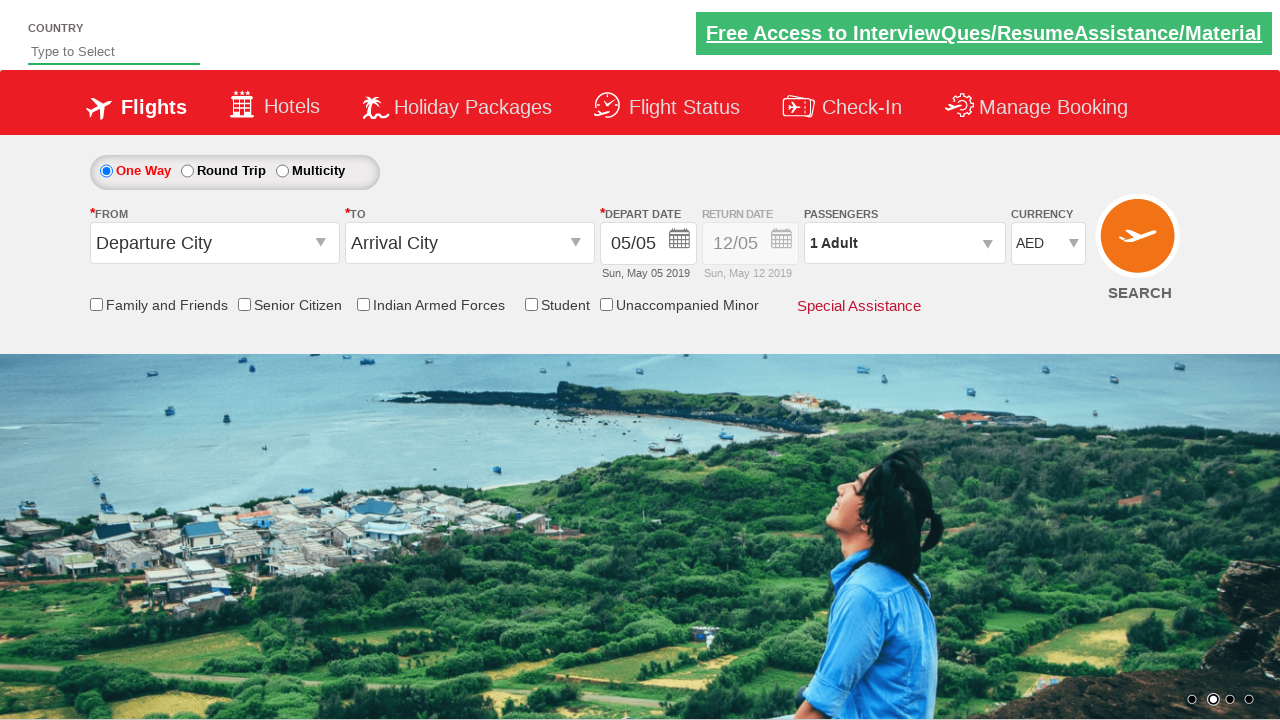

Selected dropdown option by visible text 'USD' on #ctl00_mainContent_DropDownListCurrency
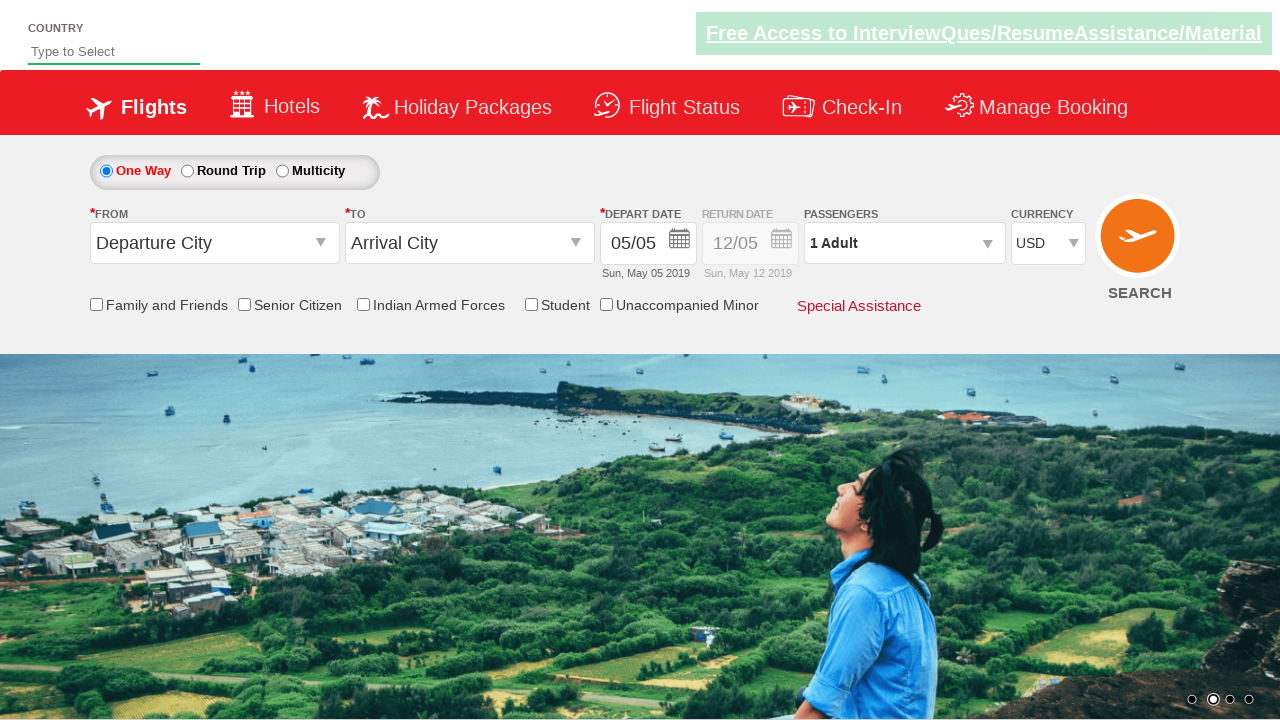

Waited 500ms for selection to take effect
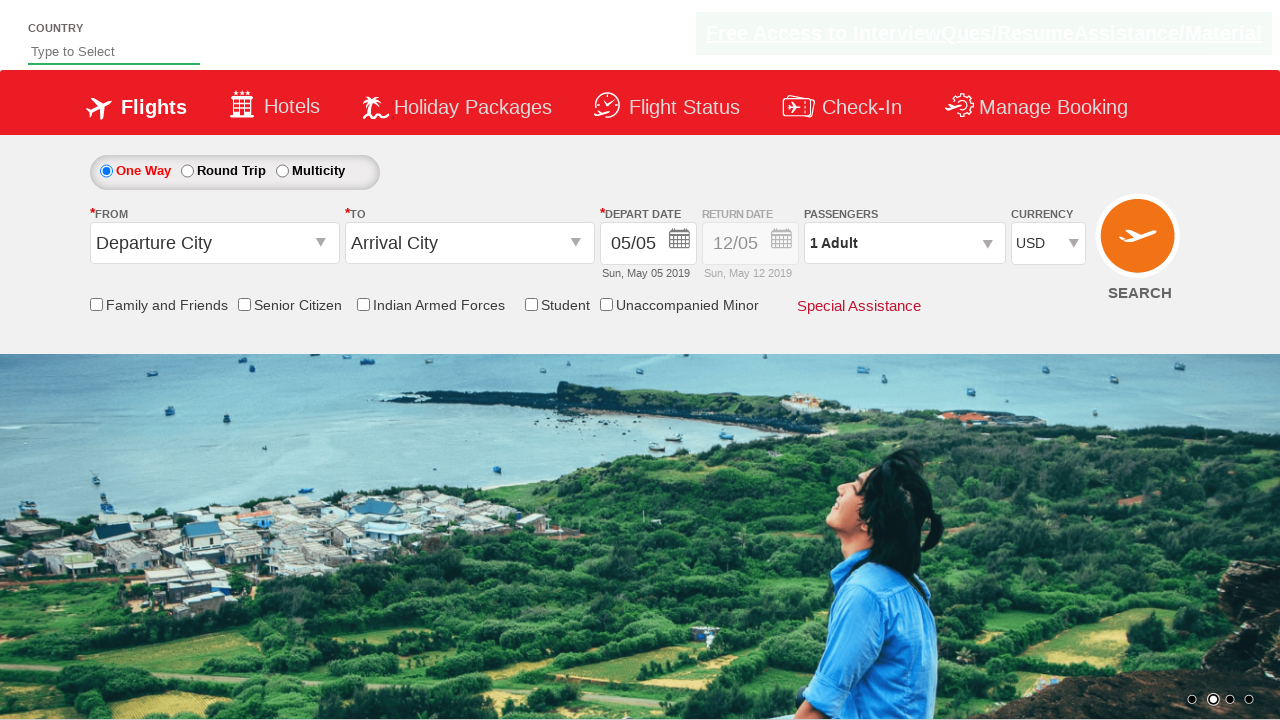

Selected dropdown option by value 'INR' on #ctl00_mainContent_DropDownListCurrency
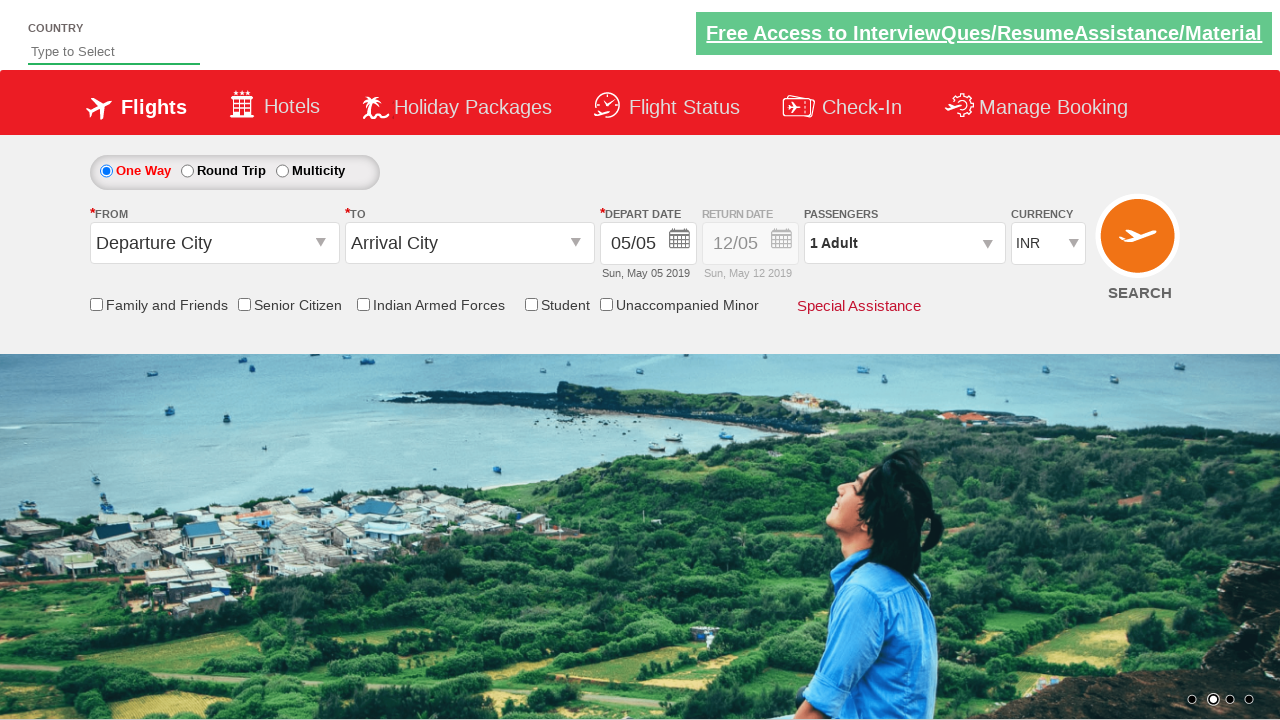

Verified that dropdown value is 'INR'
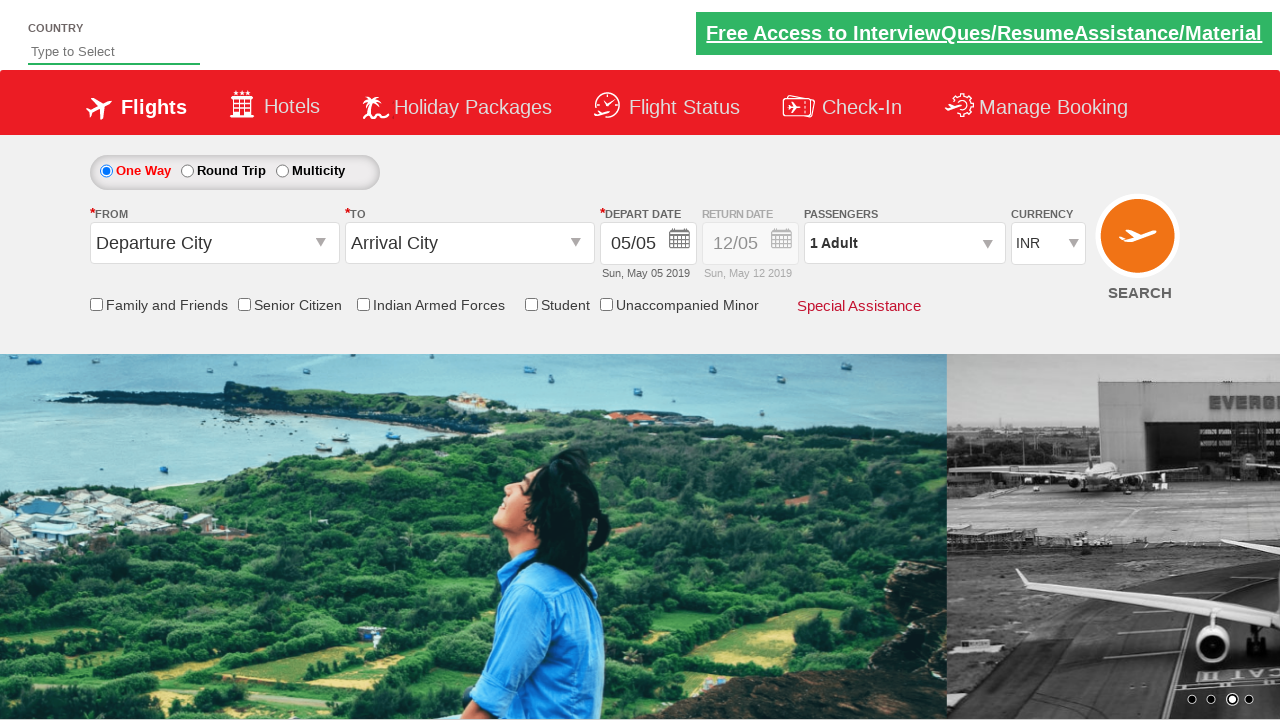

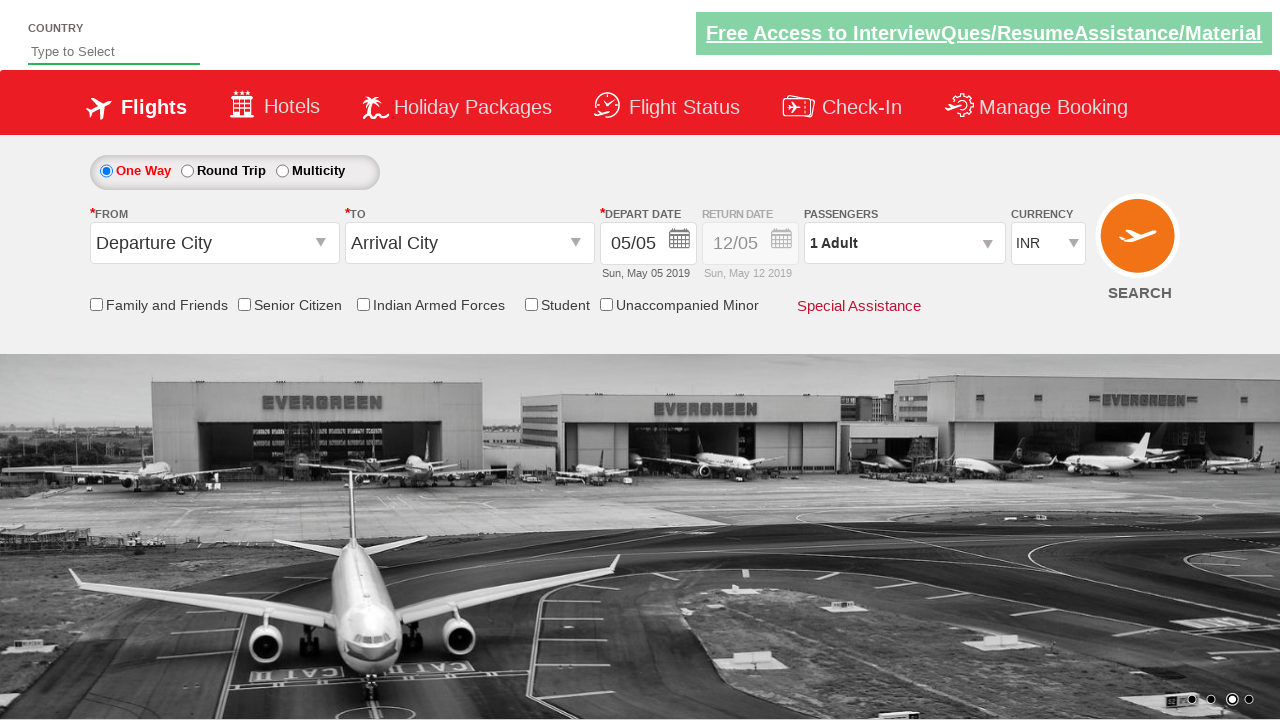